Tests that clicking a link to assets.serlo.org works correctly and doesn't show an error page.

Starting URL: https://serlo.org/transparenz

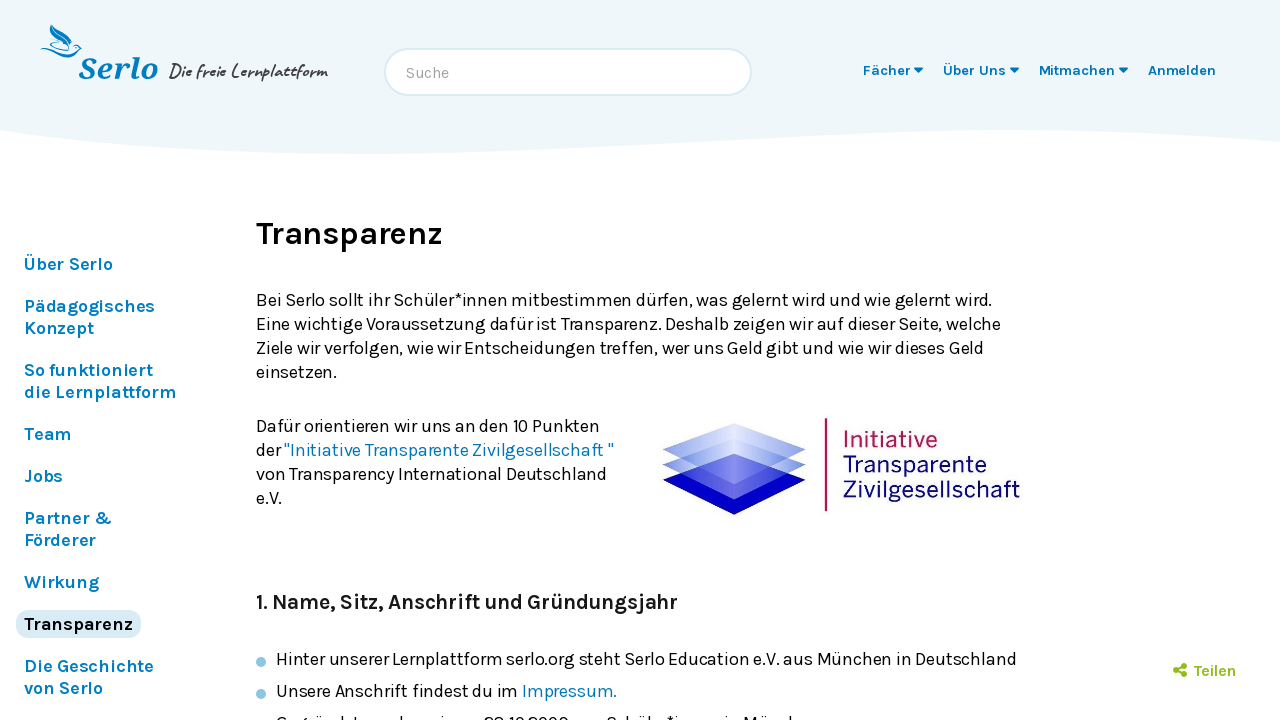

Clicked on the annual report link 'Serlo Education Jahresbericht 2010' at (414, 361) on text=Serlo Education Jahresbericht 2010
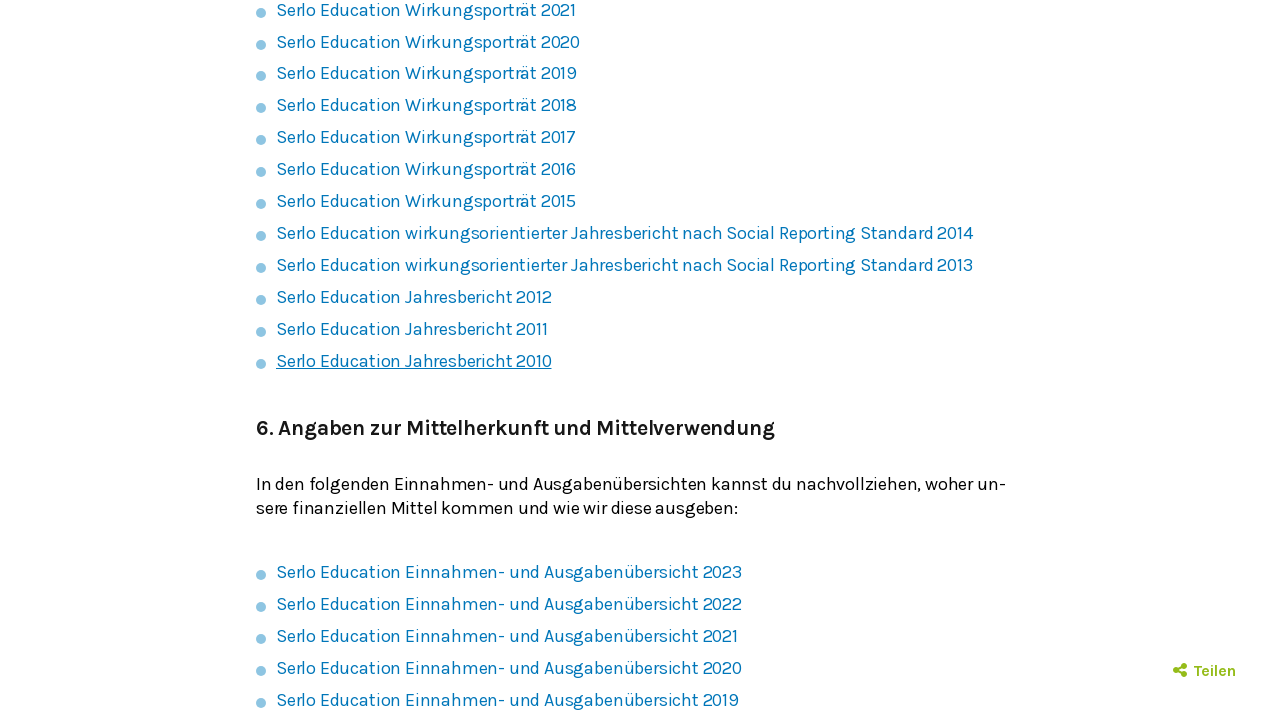

Waited for page load (2000ms timeout)
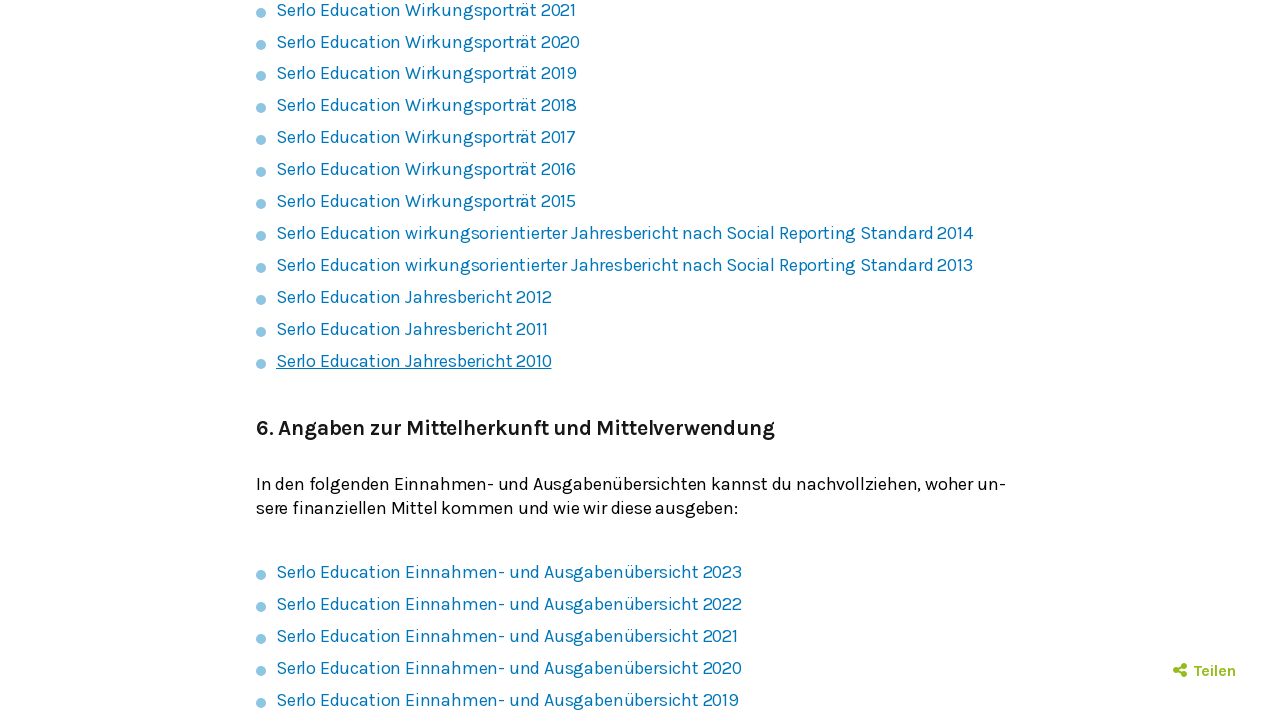

Verified no error page is displayed (error message 'Es tut uns leid' not found)
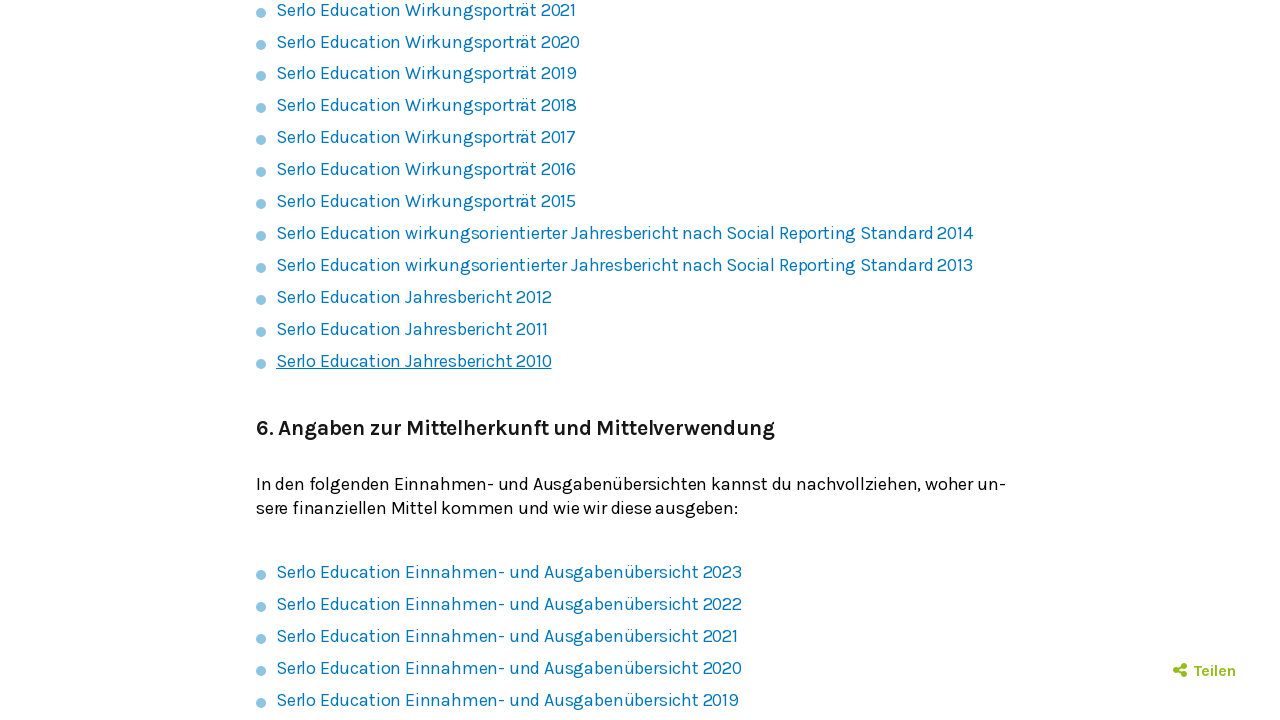

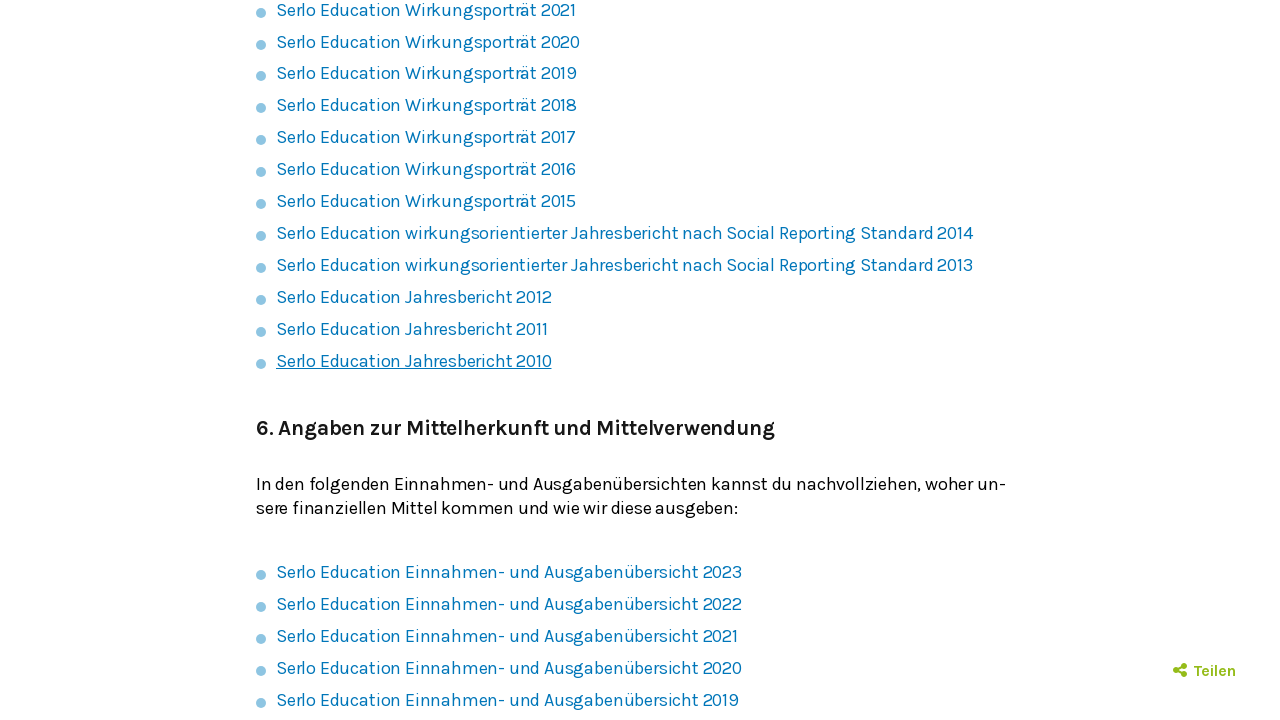